Finds all submenu items under "About Us" section and displays their text content

Starting URL: https://www.mountsinai.org/

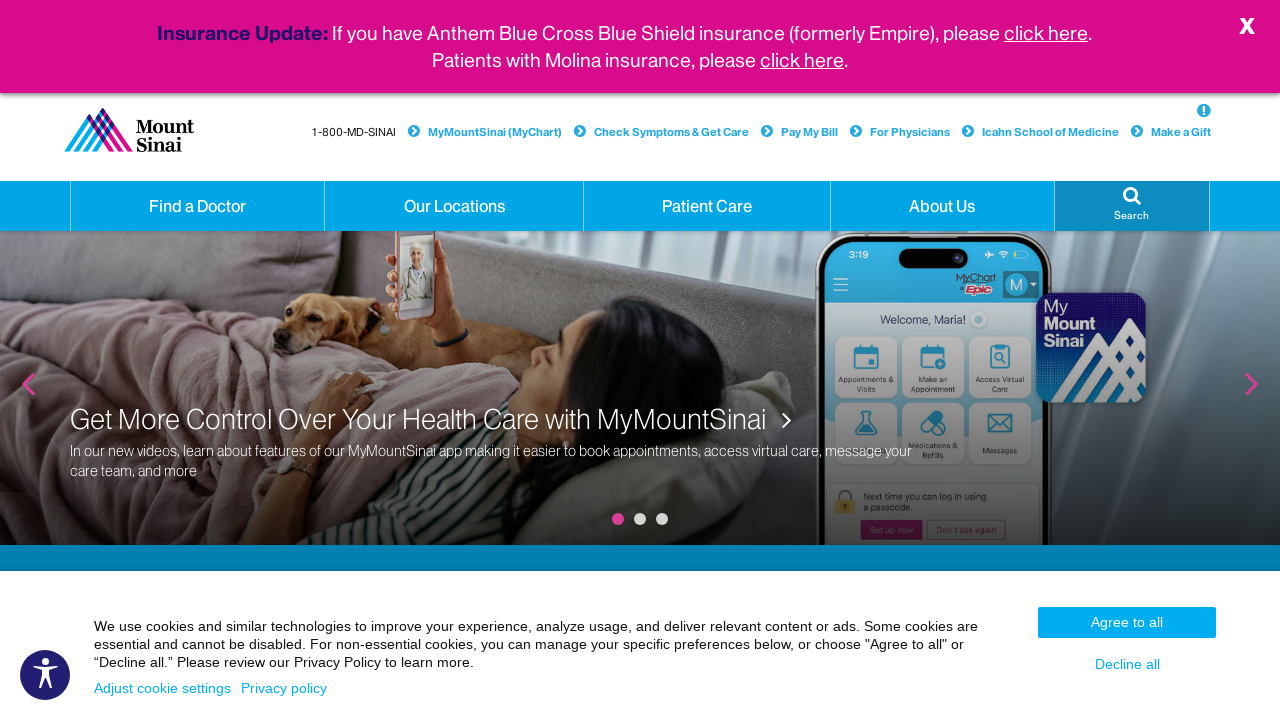

Navigated to Mount Sinai homepage
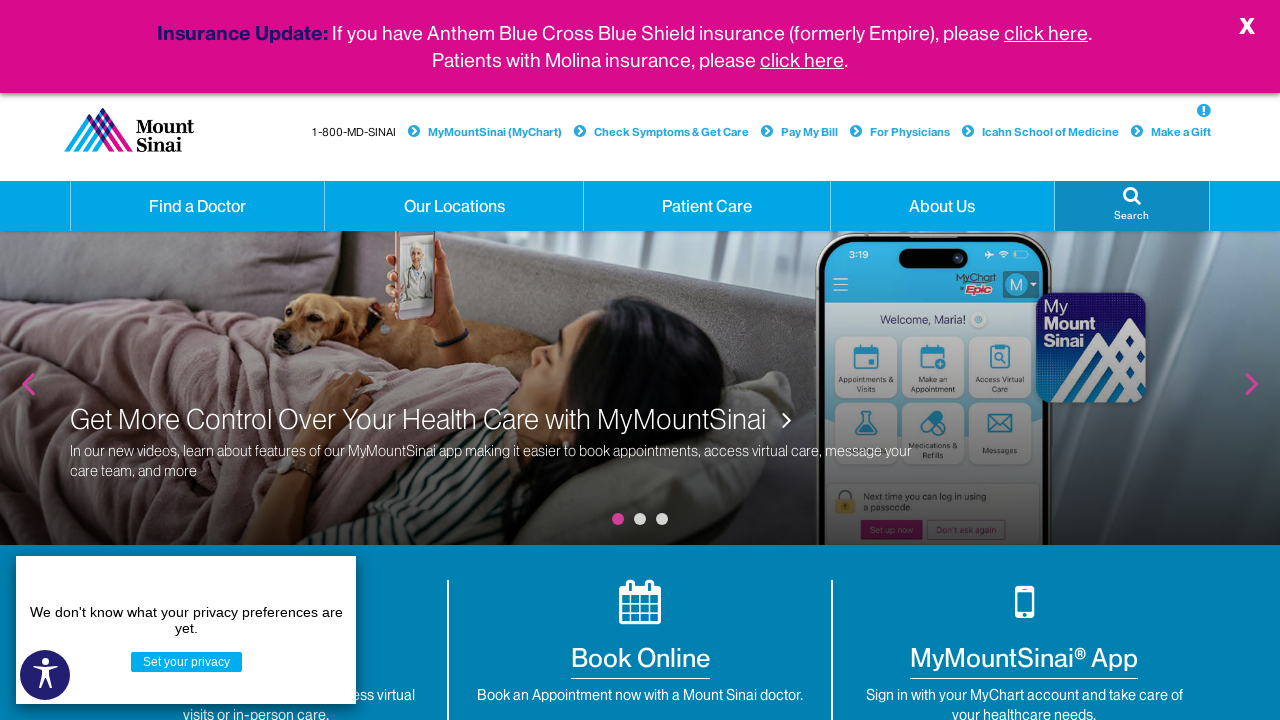

Located all submenu items under 'About Us' section
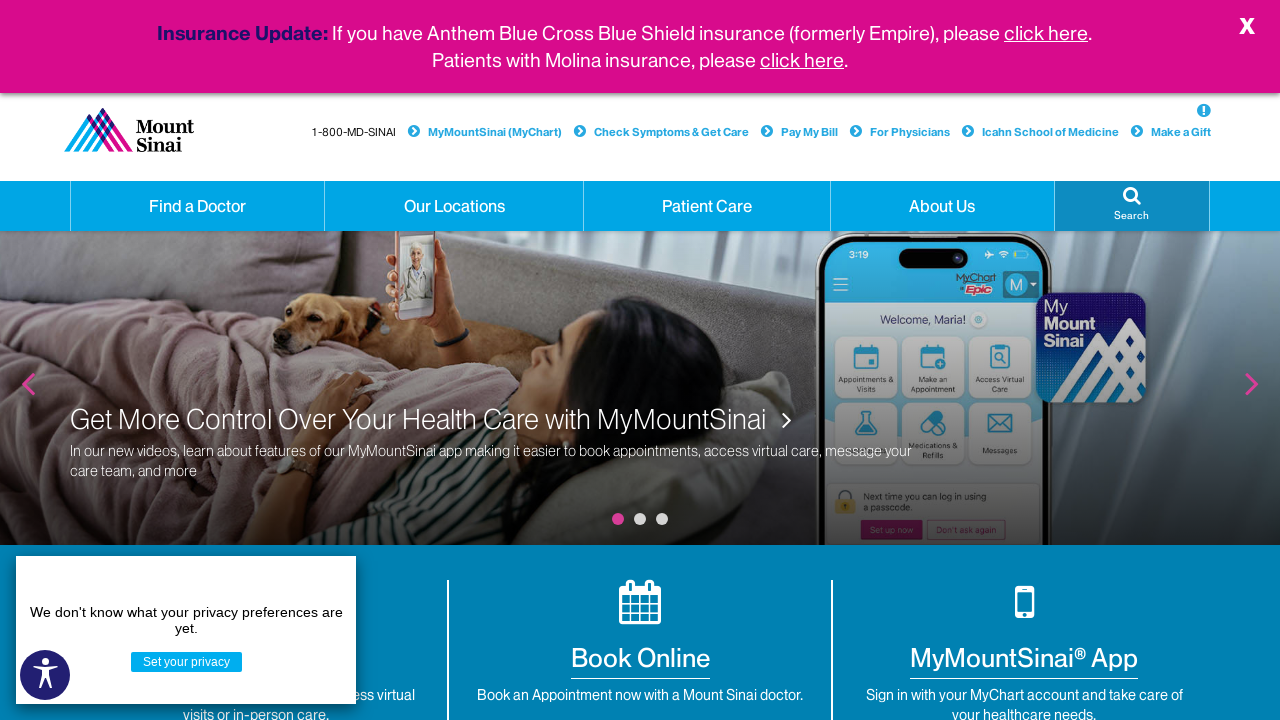

Found 25 submenu items under 'About Us'
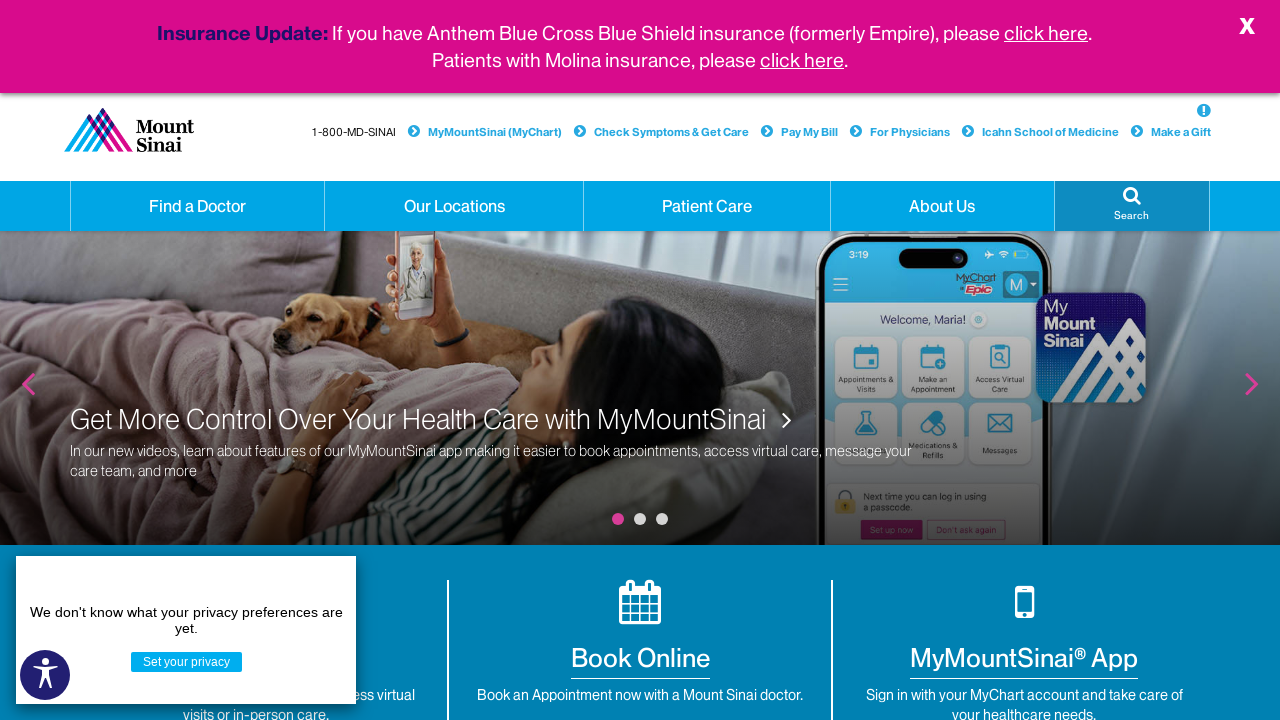

Displayed text content: Clinical Ethics Consult Services
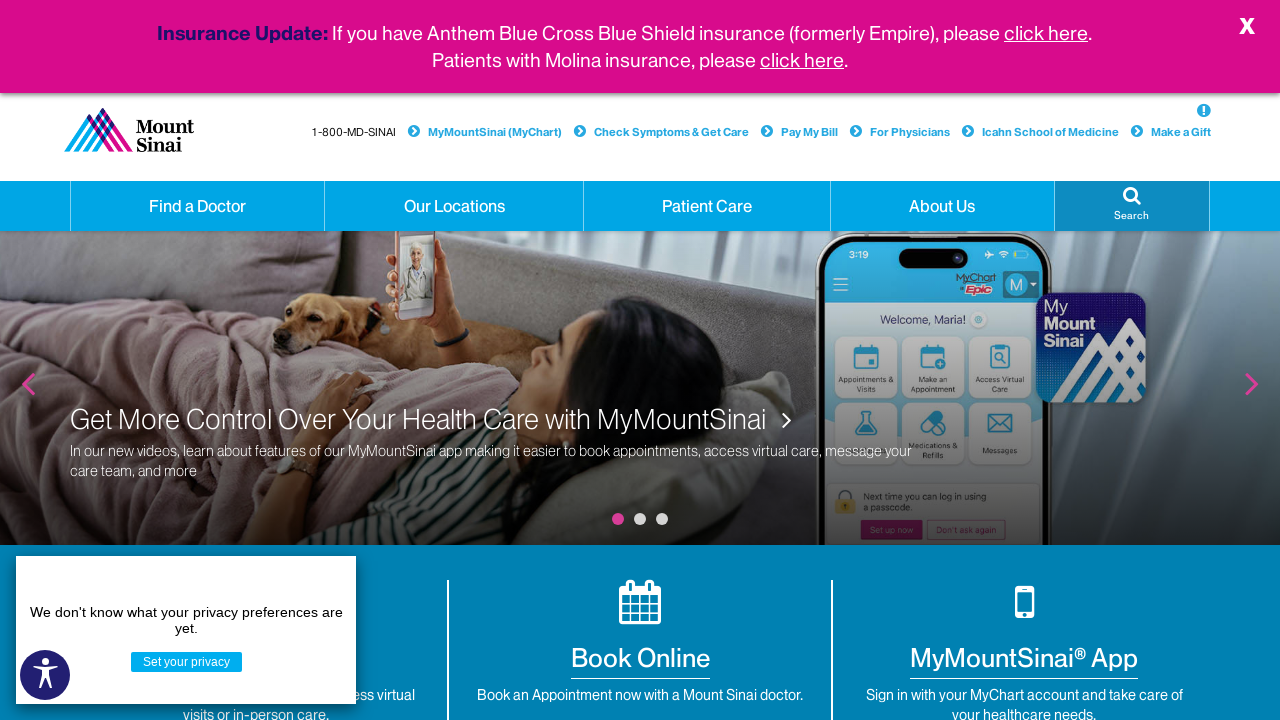

Displayed text content: Contact Us
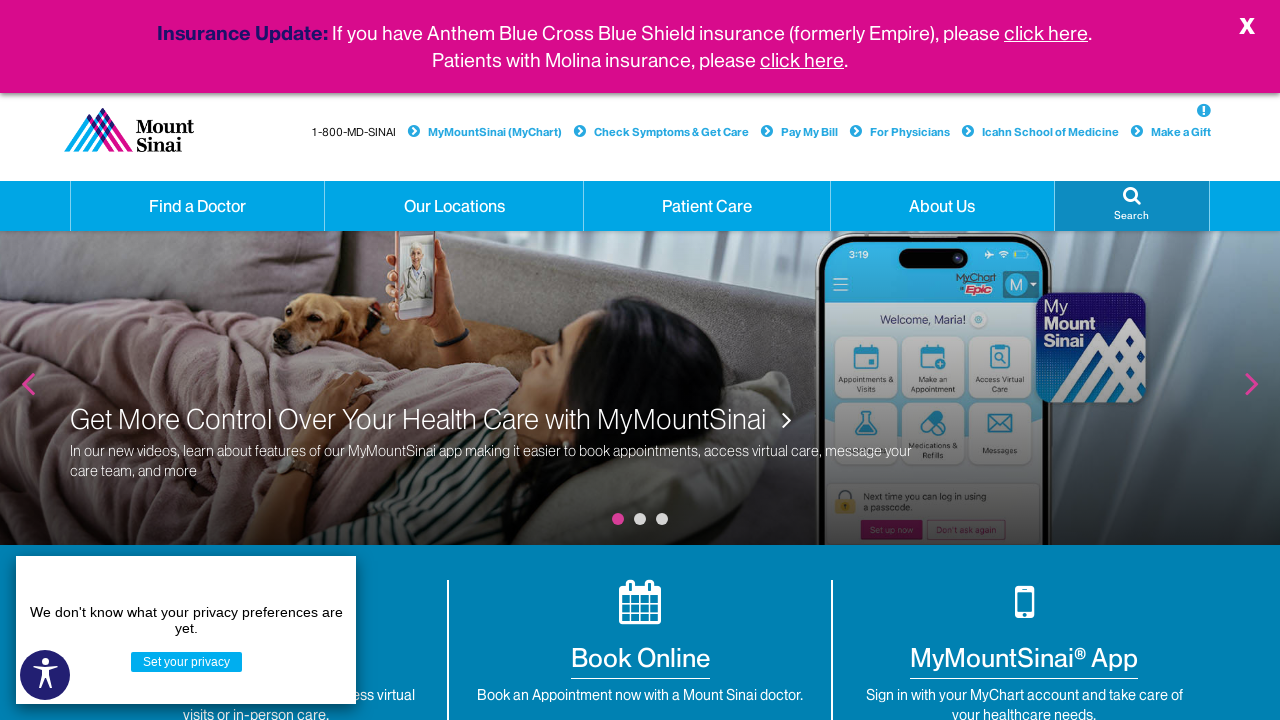

Displayed text content: Digital Patient Tools and Resources
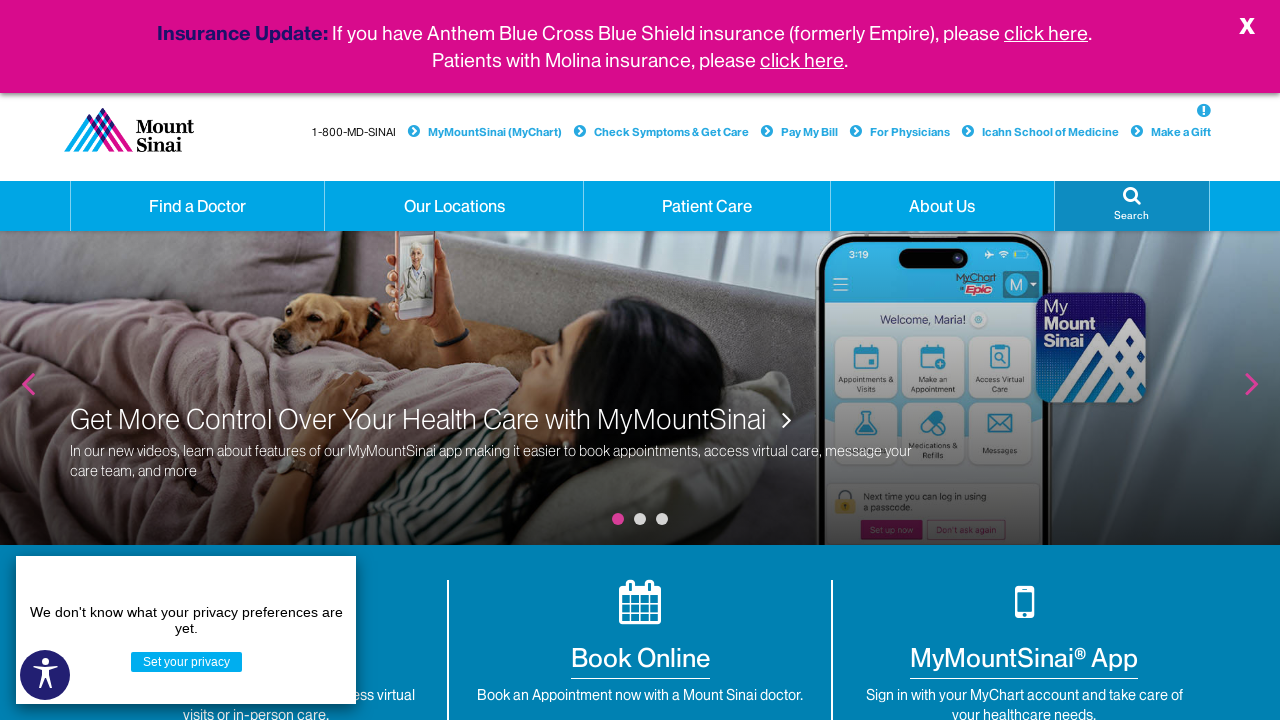

Displayed text content: Executive Leadership
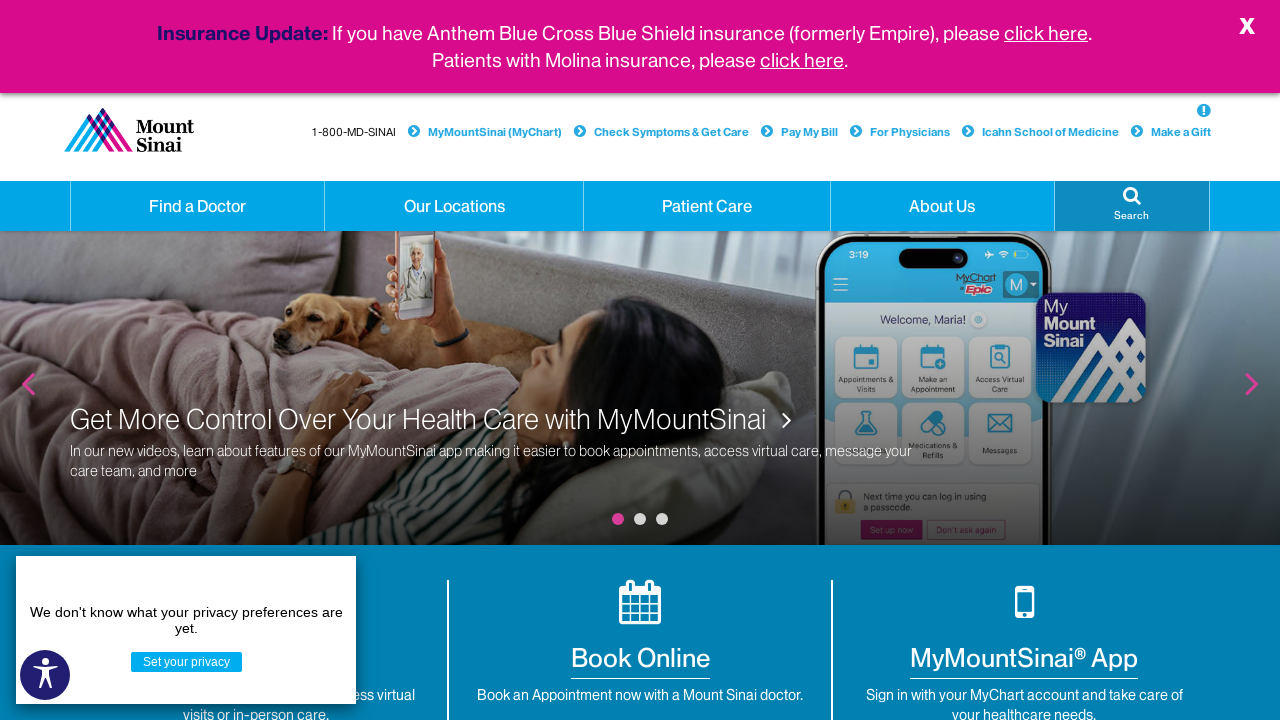

Displayed text content: Facts and Figures
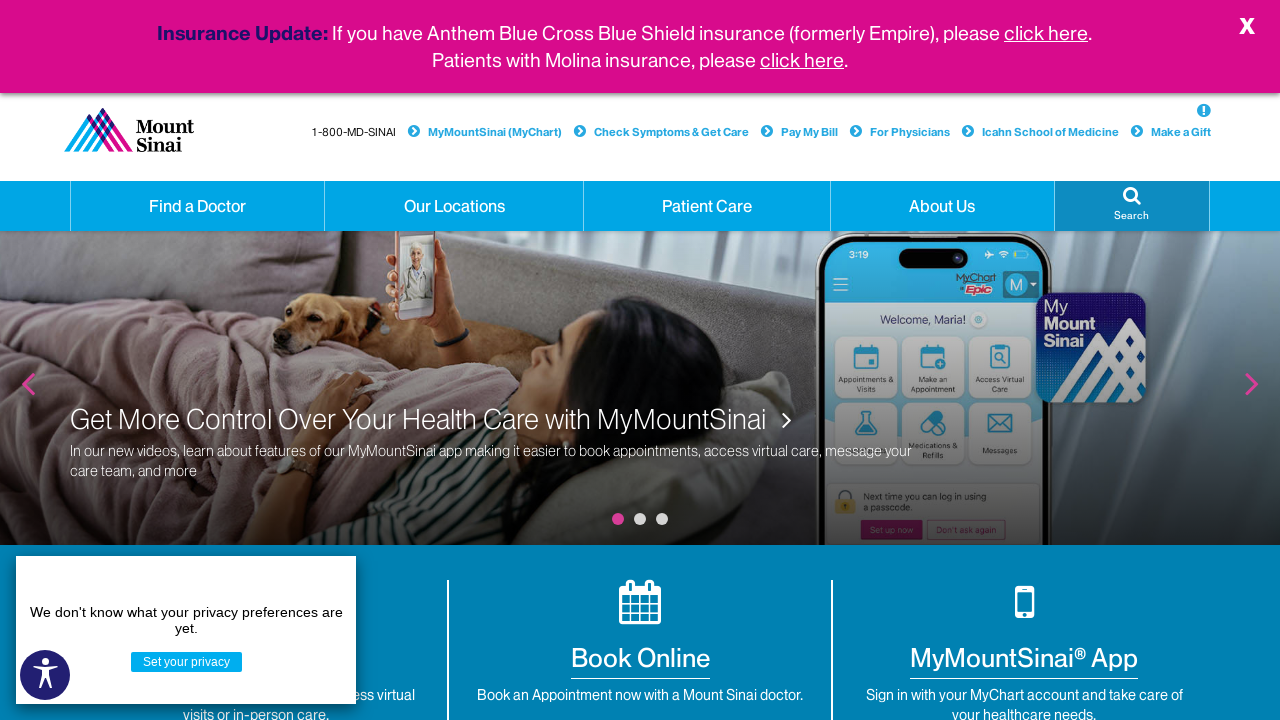

Displayed text content: Financial Assistance
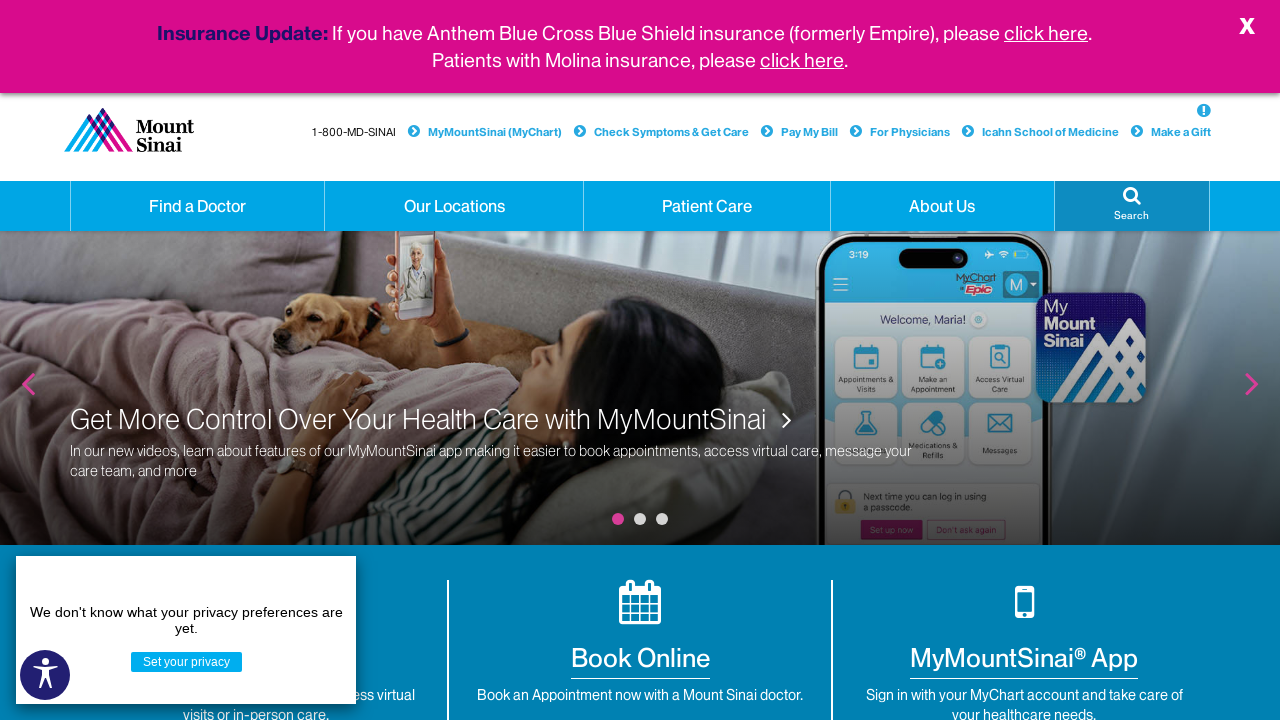

Displayed text content: Insurance Information
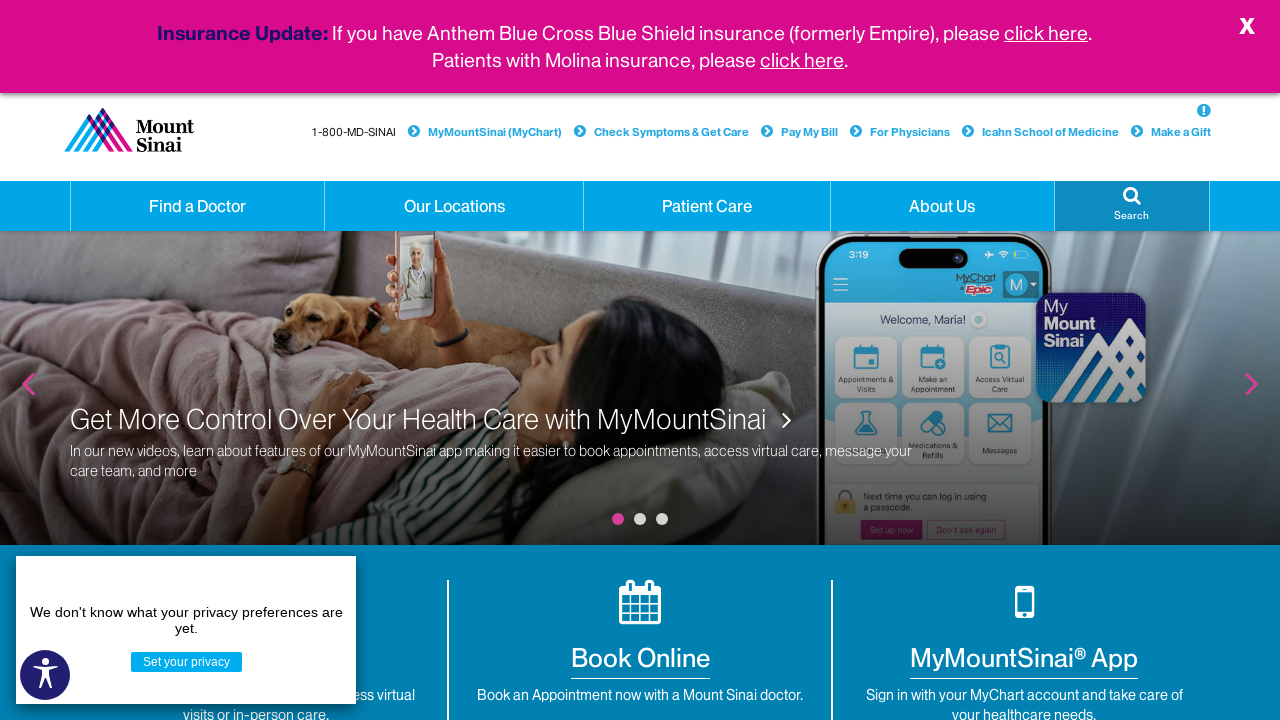

Displayed text content: International Patient Services
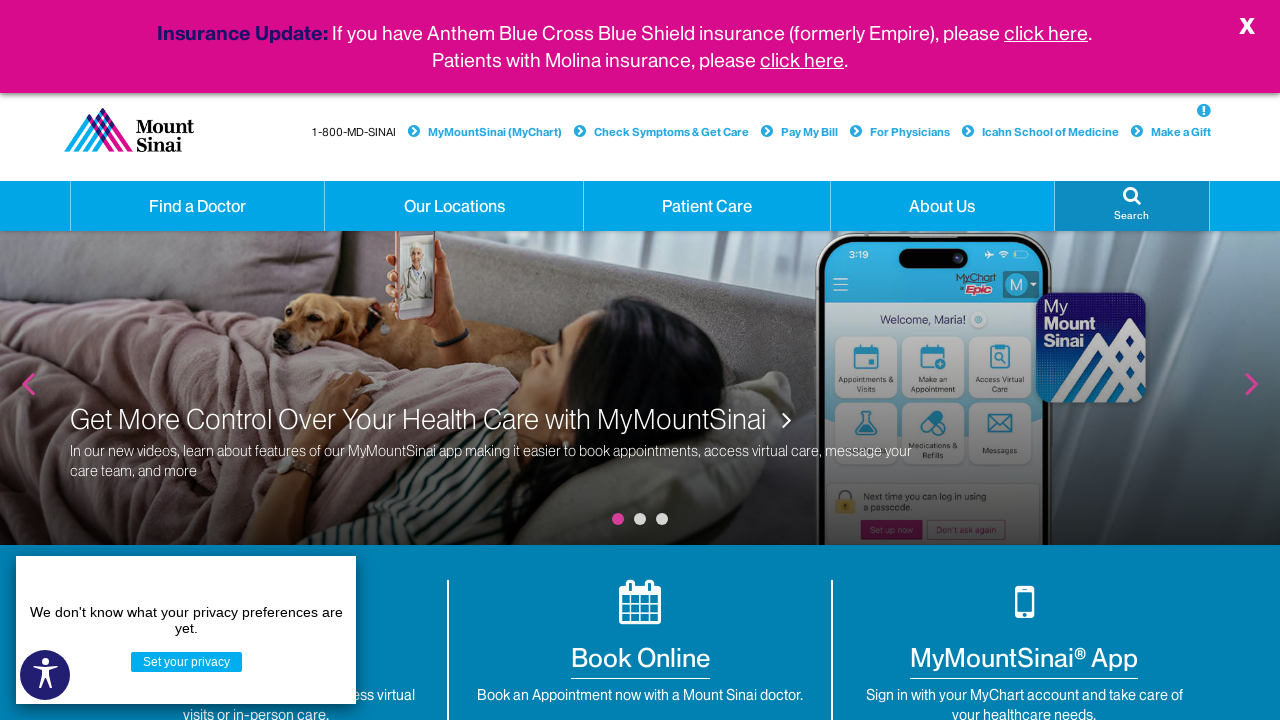

Displayed text content: LGBT Health at the Mount Sinai Health System
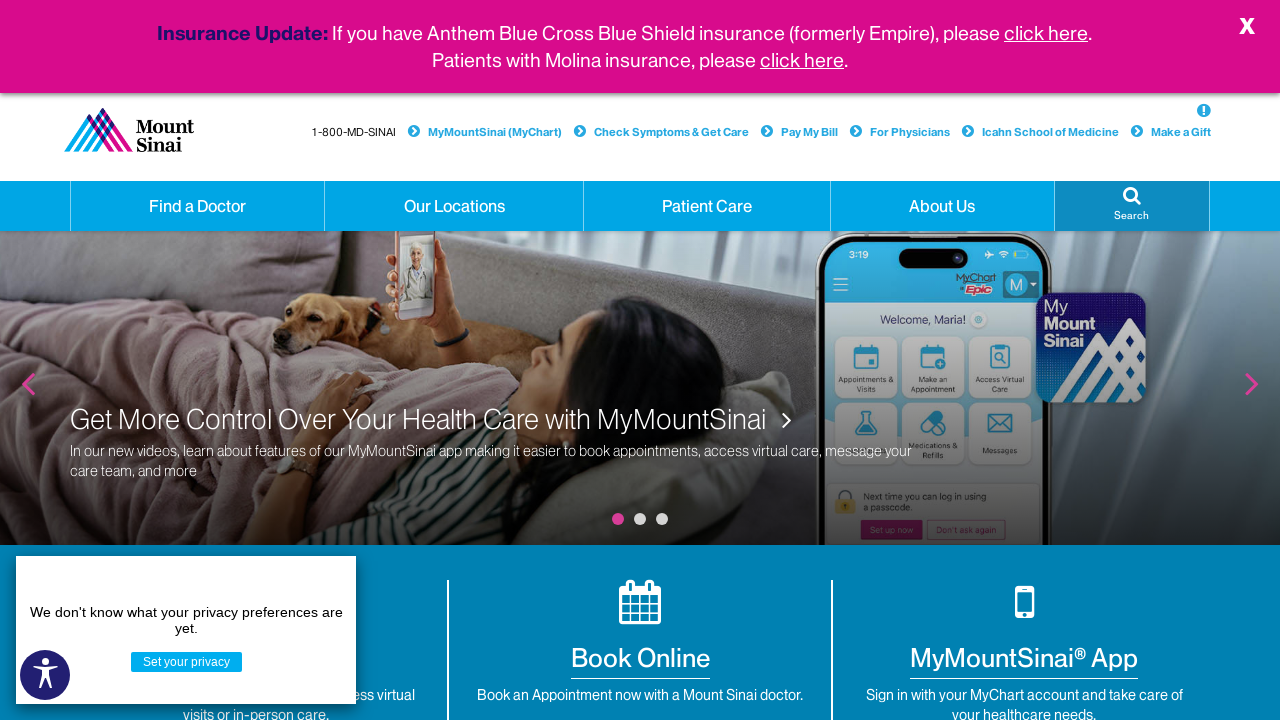

Displayed text content: Language Access Services
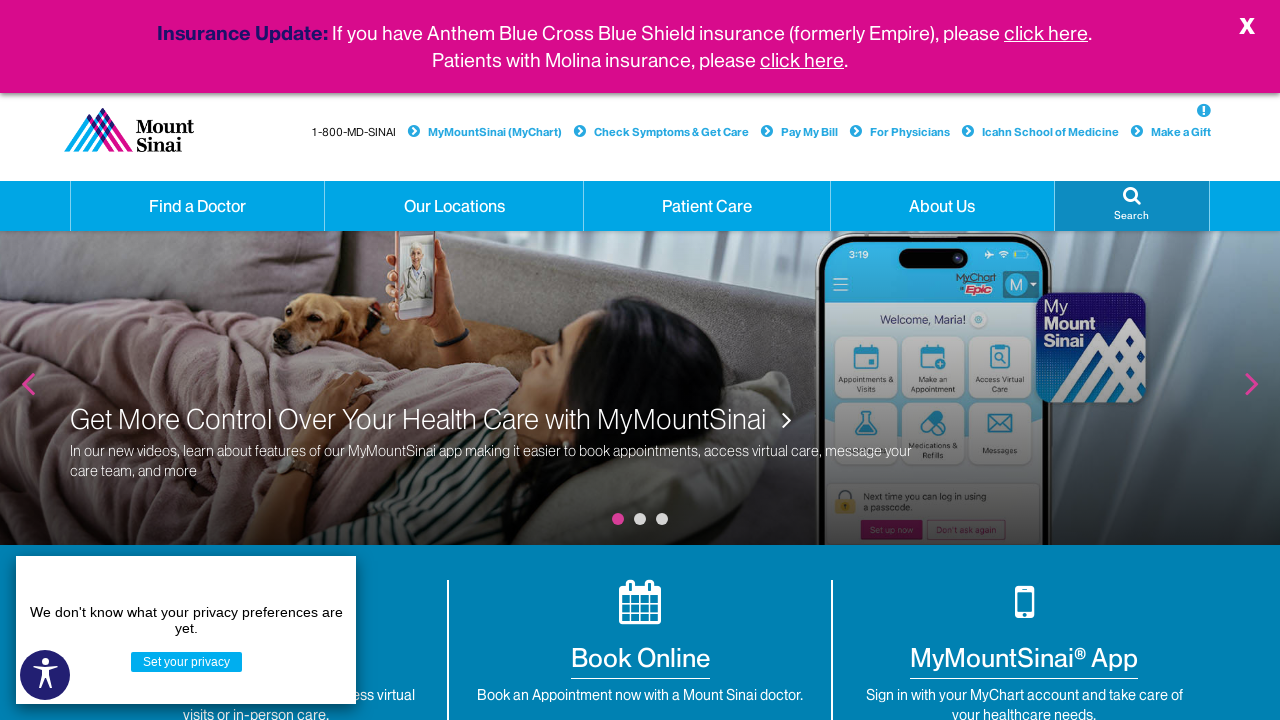

Displayed text content: Mount Sinai Daily
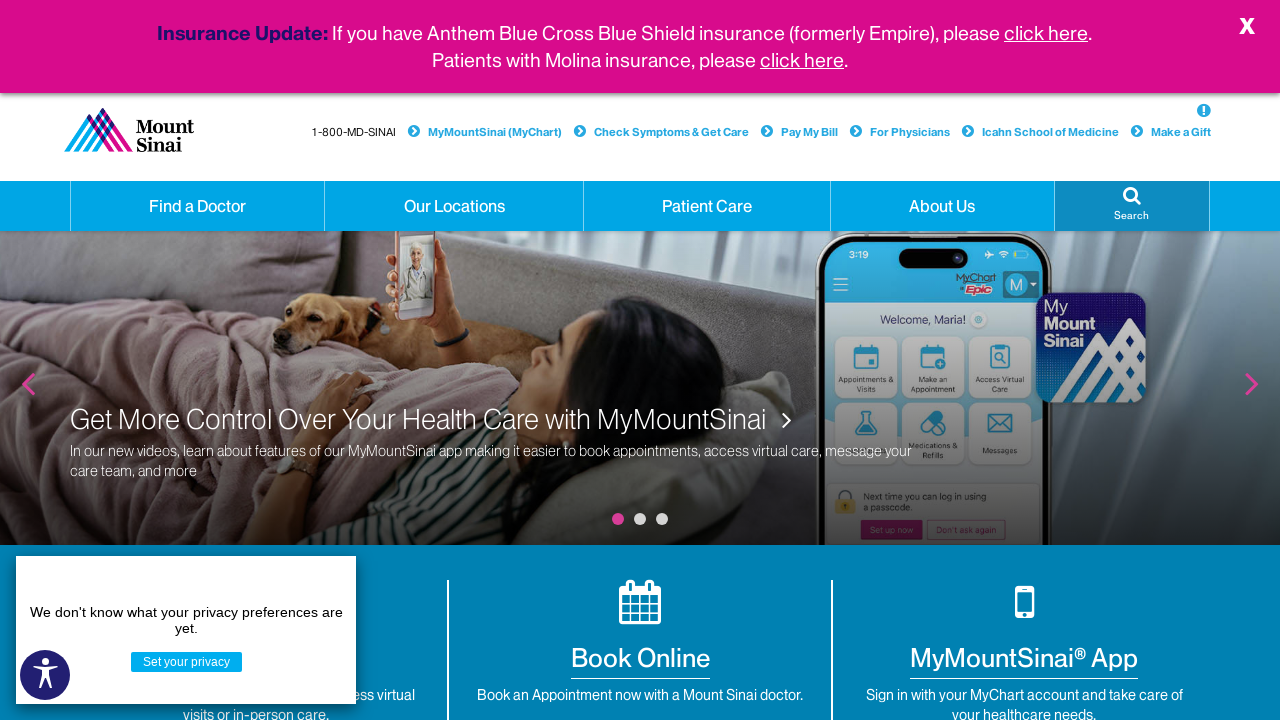

Displayed text content: Mount Sinai Doctors
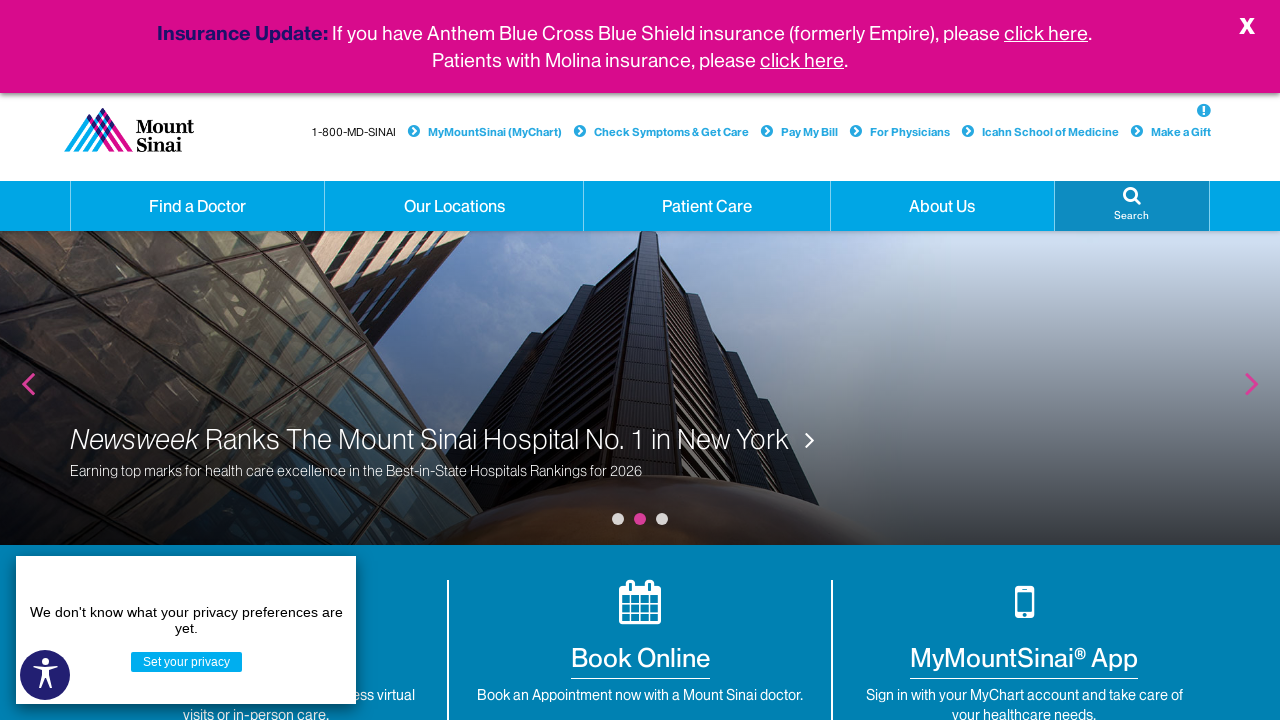

Displayed text content: Medical Records
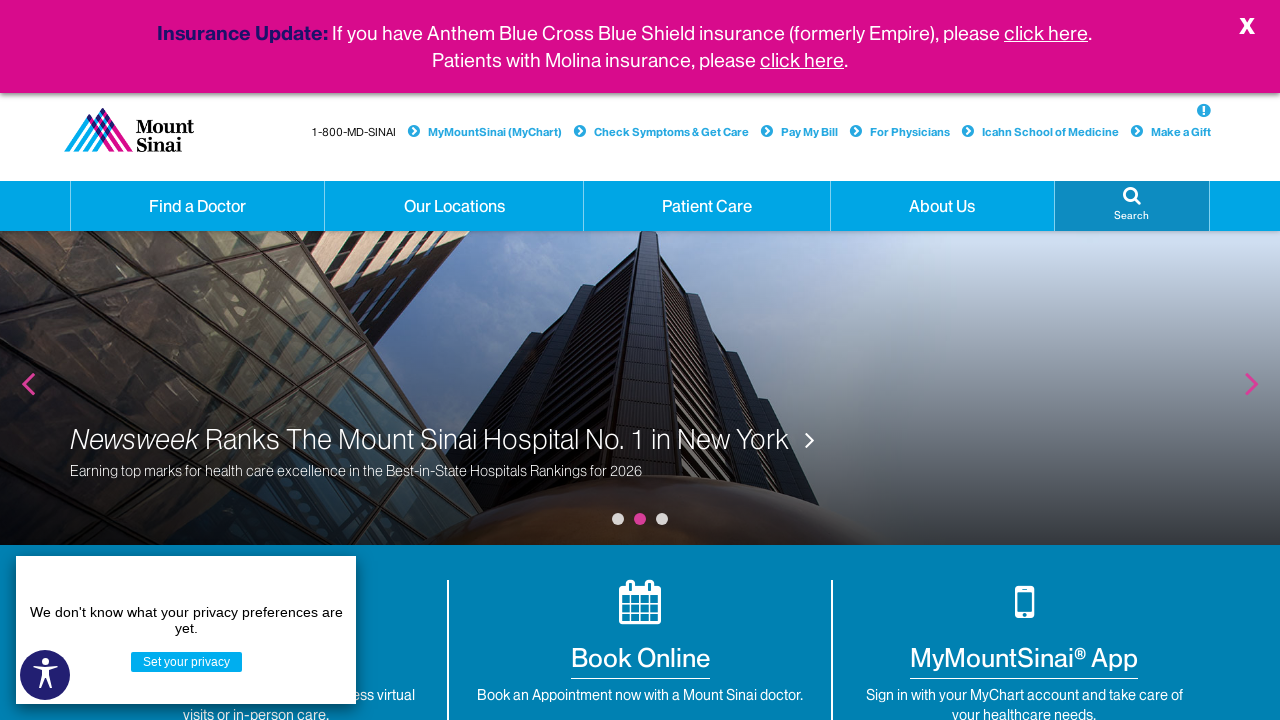

Displayed text content: Medical Staff Services Department
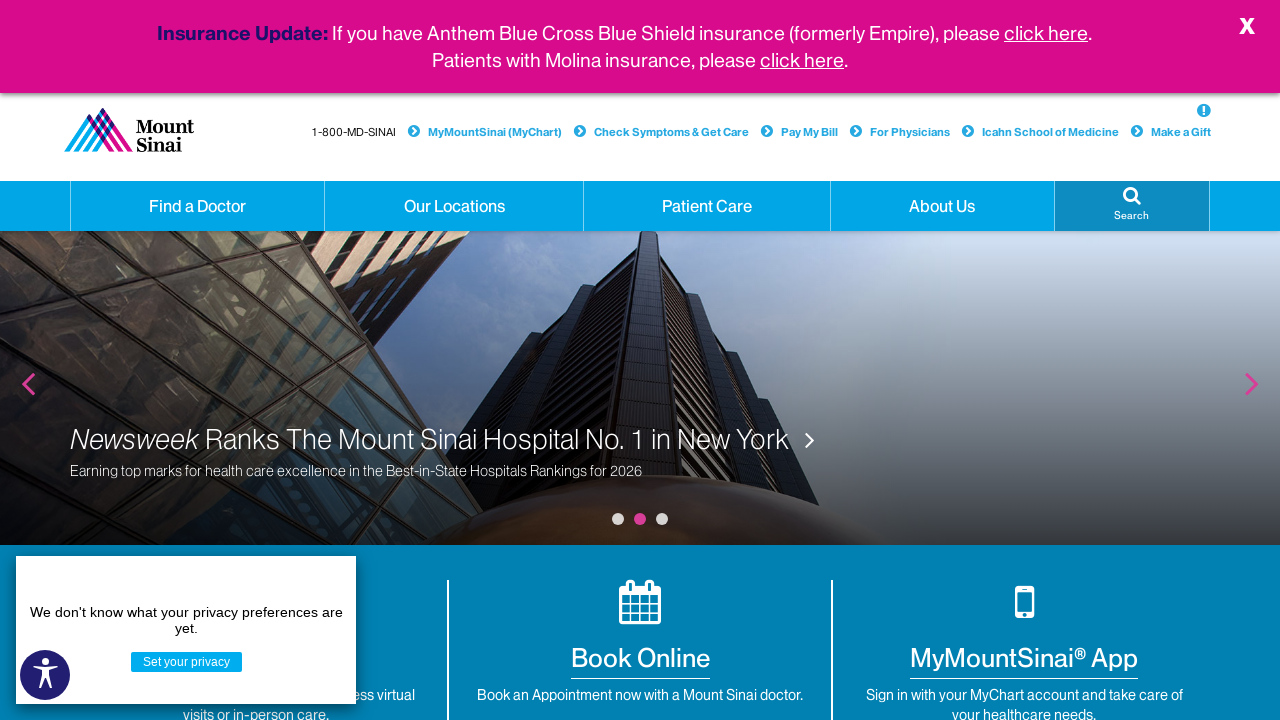

Displayed text content: MyMountSinai® App
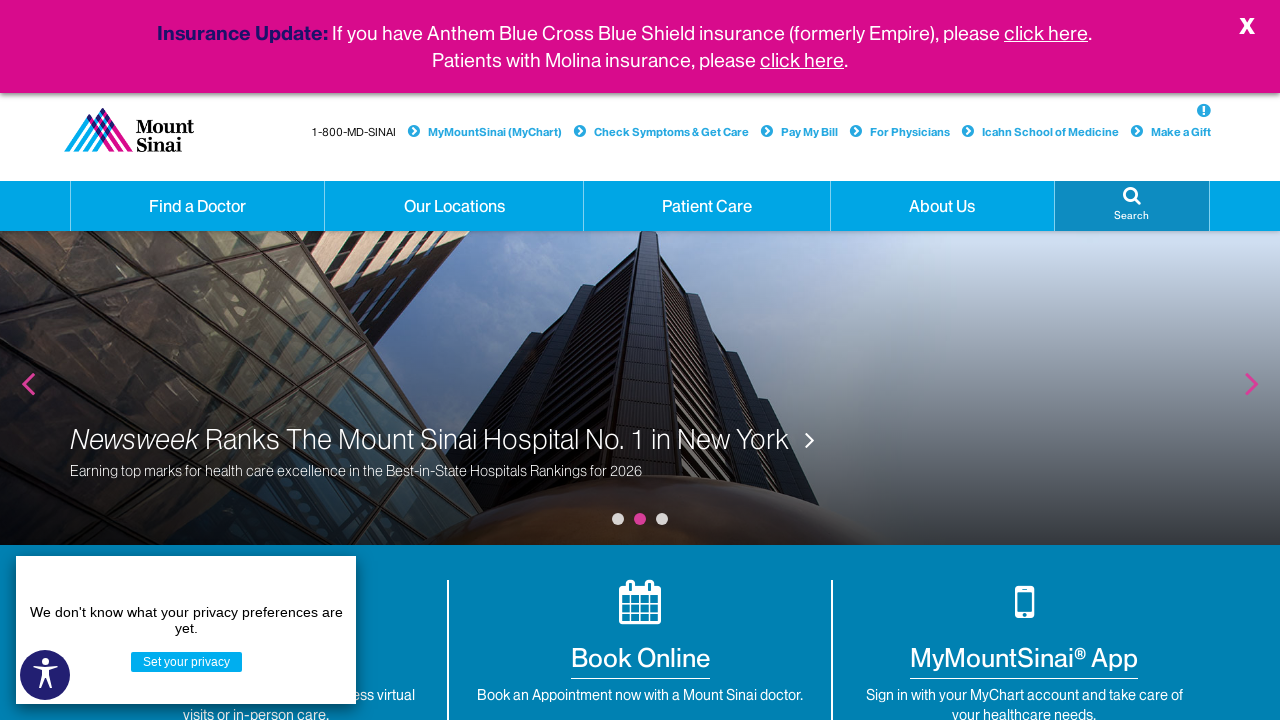

Displayed text content: Newsroom
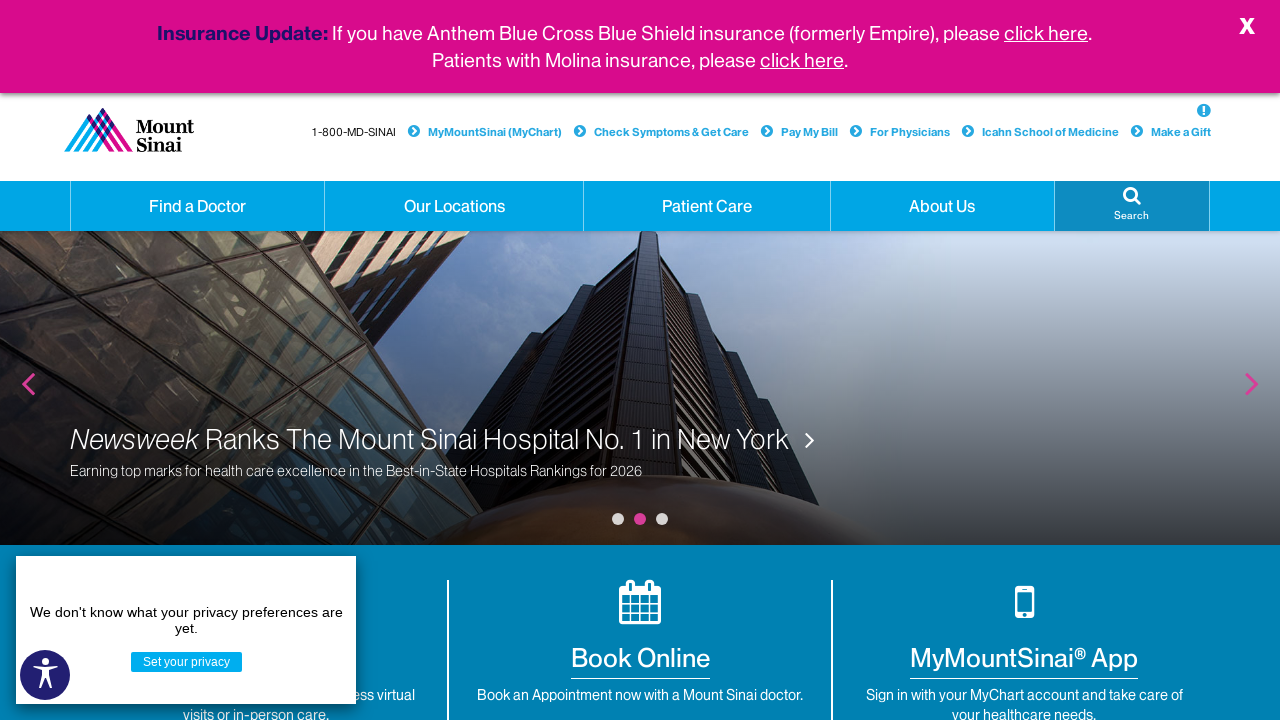

Displayed text content: The Mount Sinai Health Network
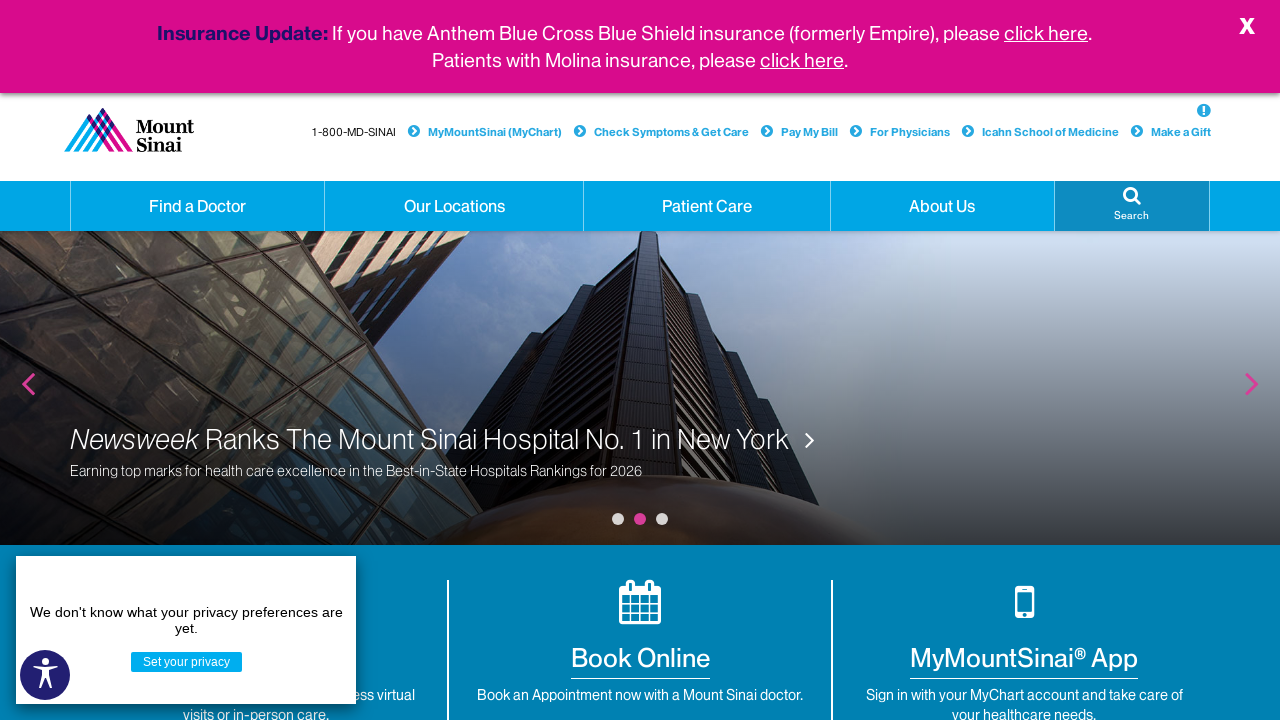

Displayed text content: Our Mission
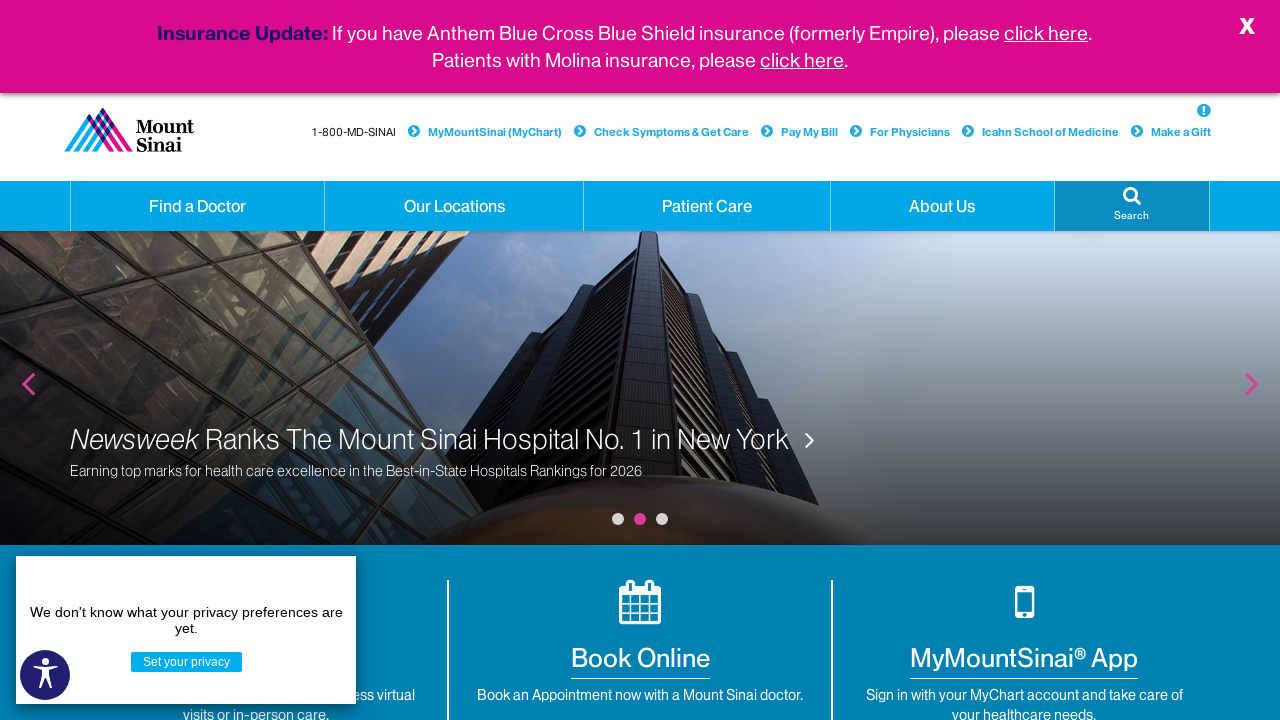

Displayed text content: Quality & Patient Safety
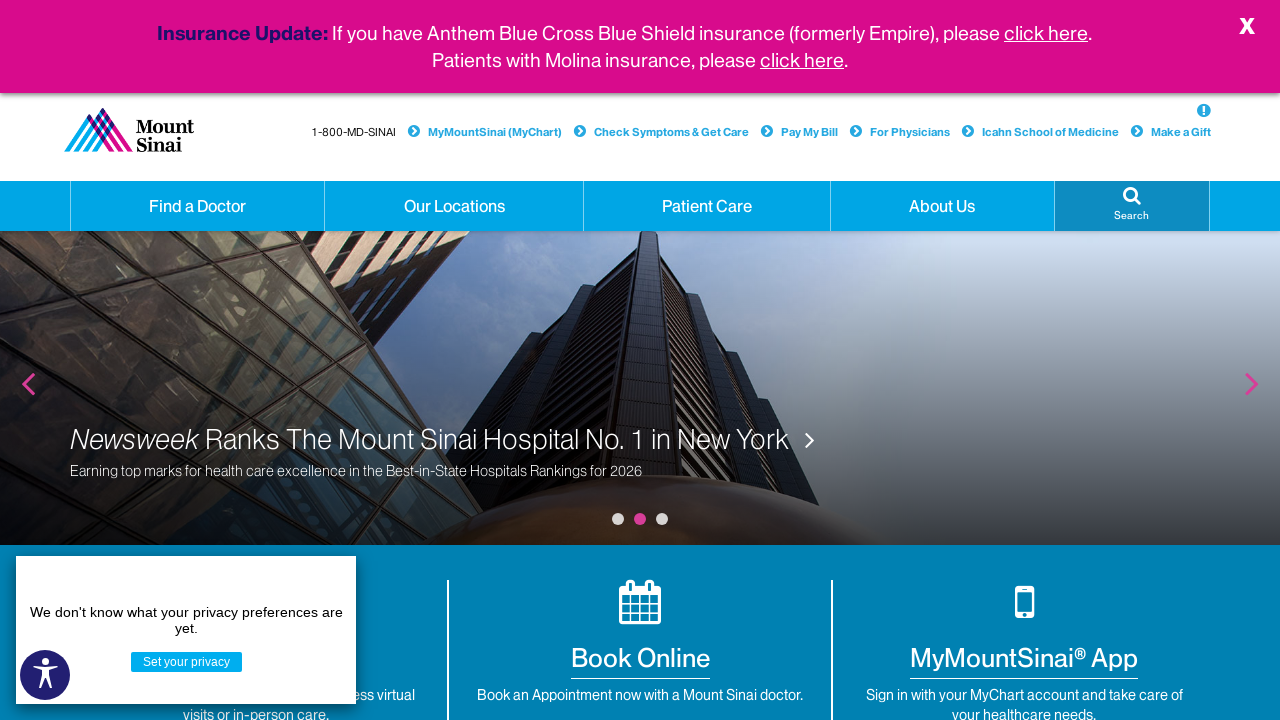

Displayed text content: Pay My Bill
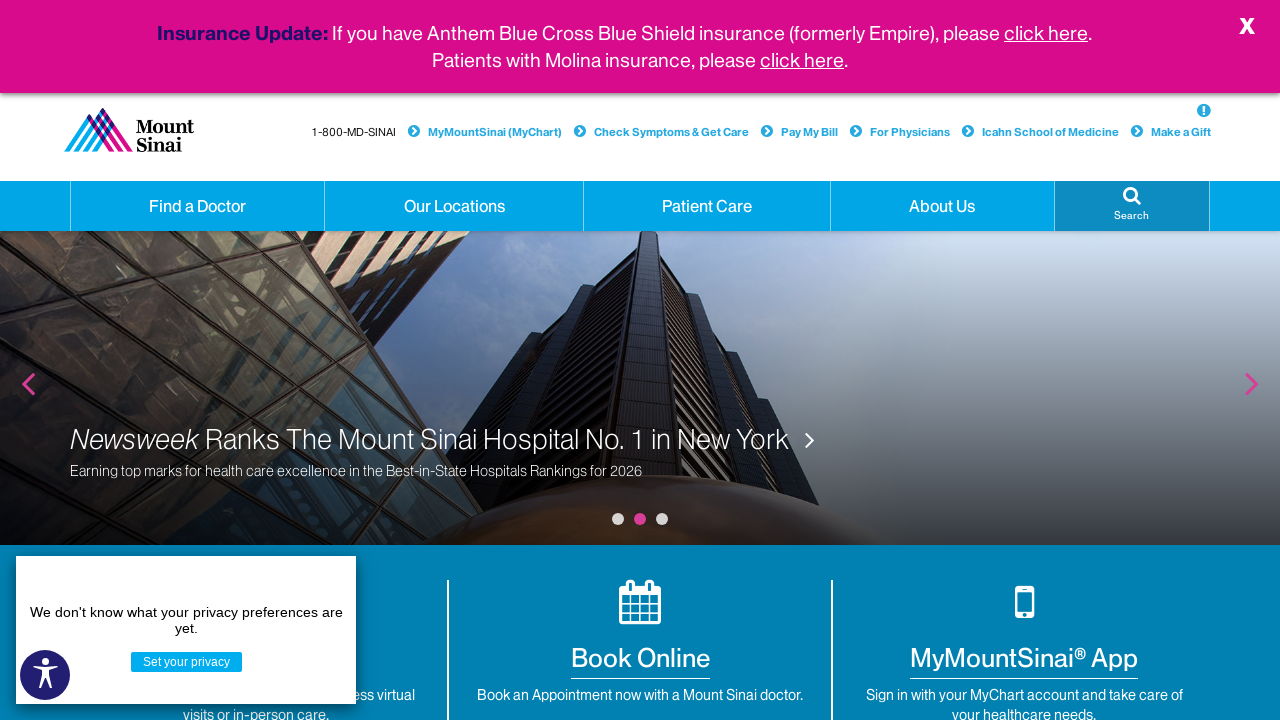

Displayed text content: Physician Access Services
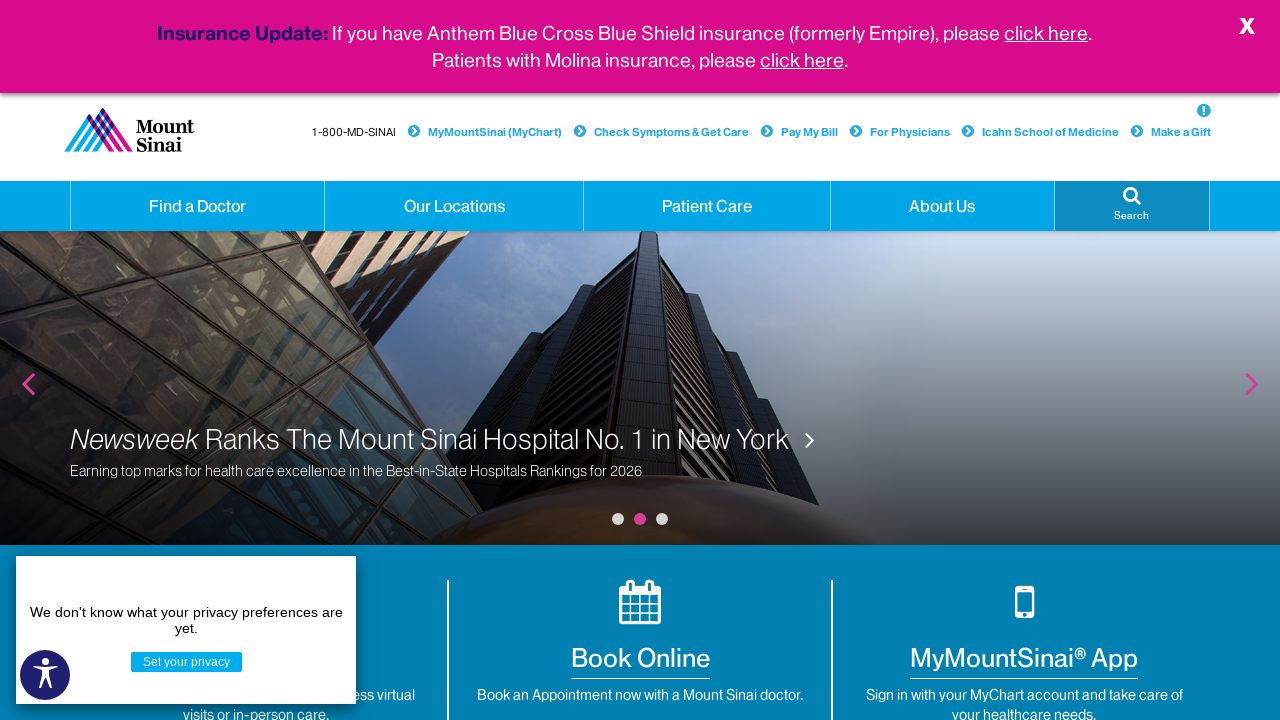

Displayed text content: Sustain Mount Sinai
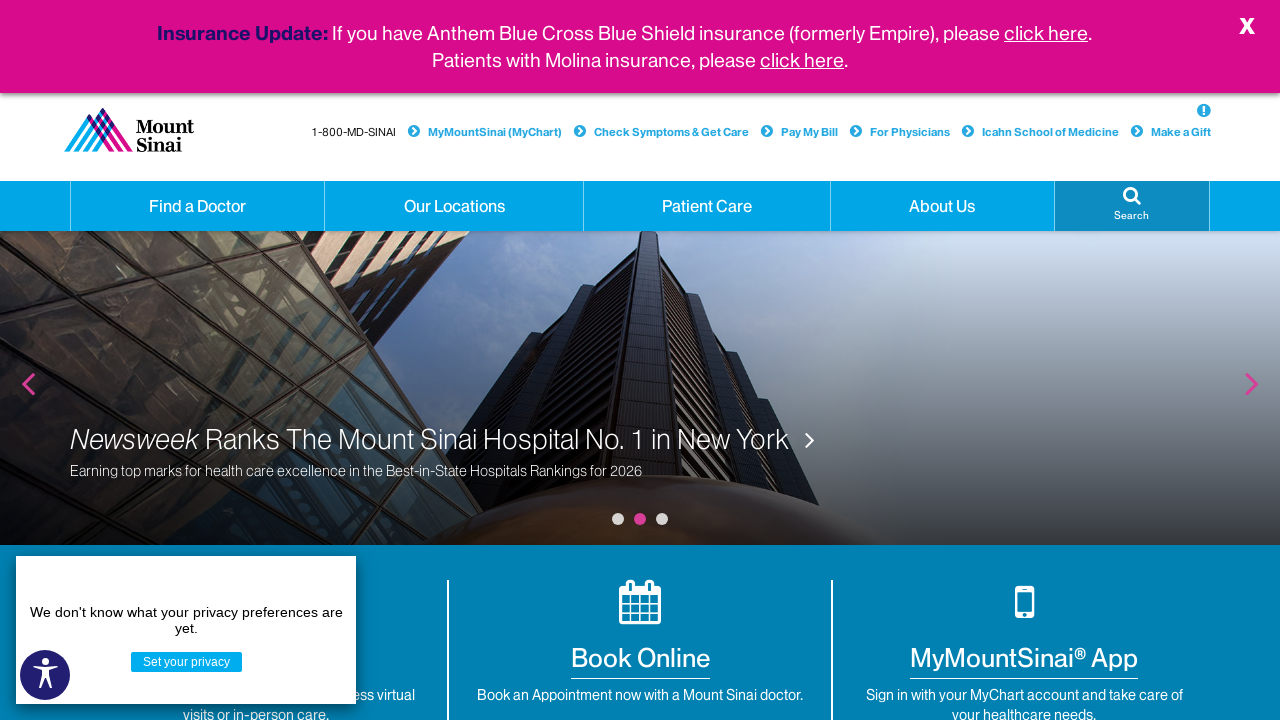

Displayed text content: Visit Us
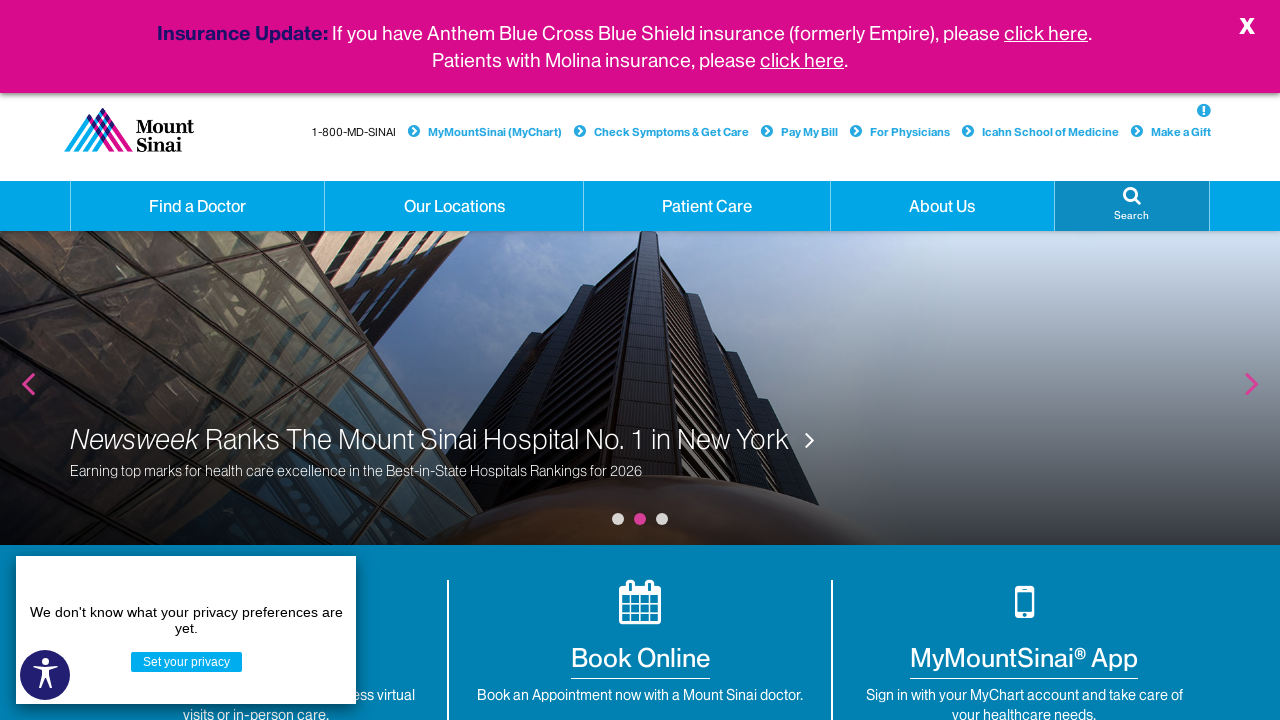

Displayed text content: Office for Health Data, Outcomes, and Engagement Strategy
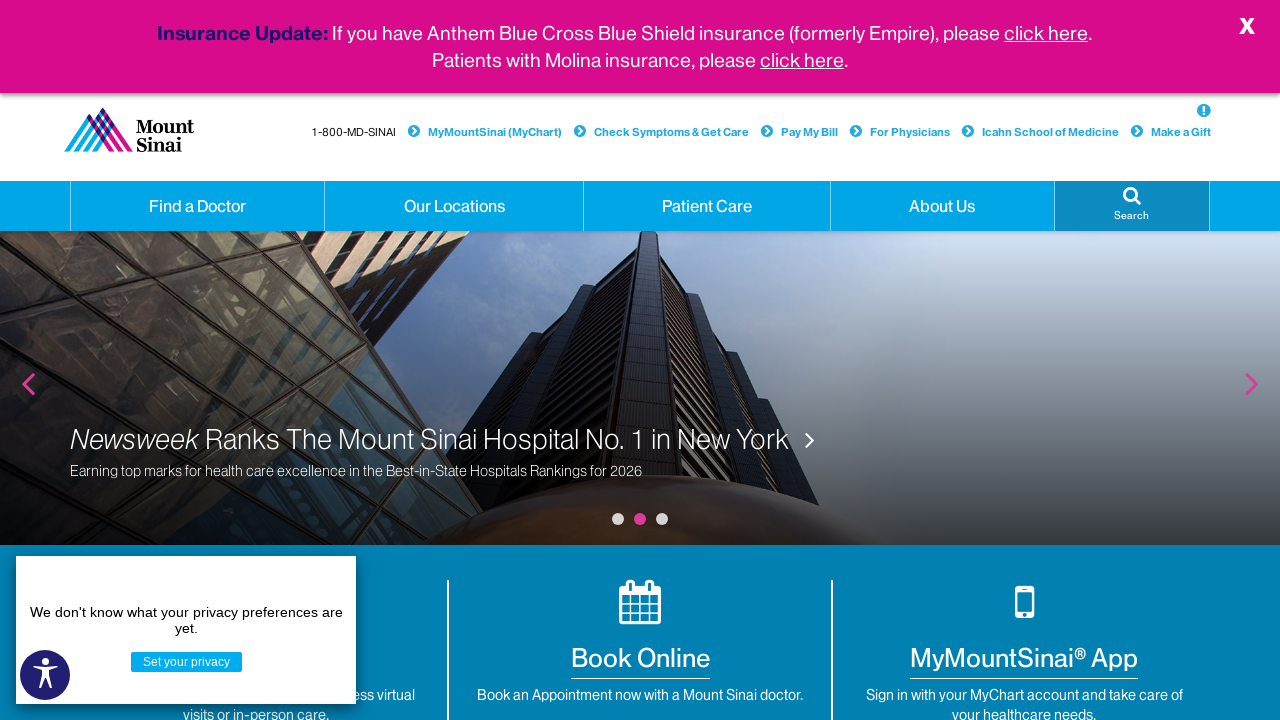

Displayed text content: View More
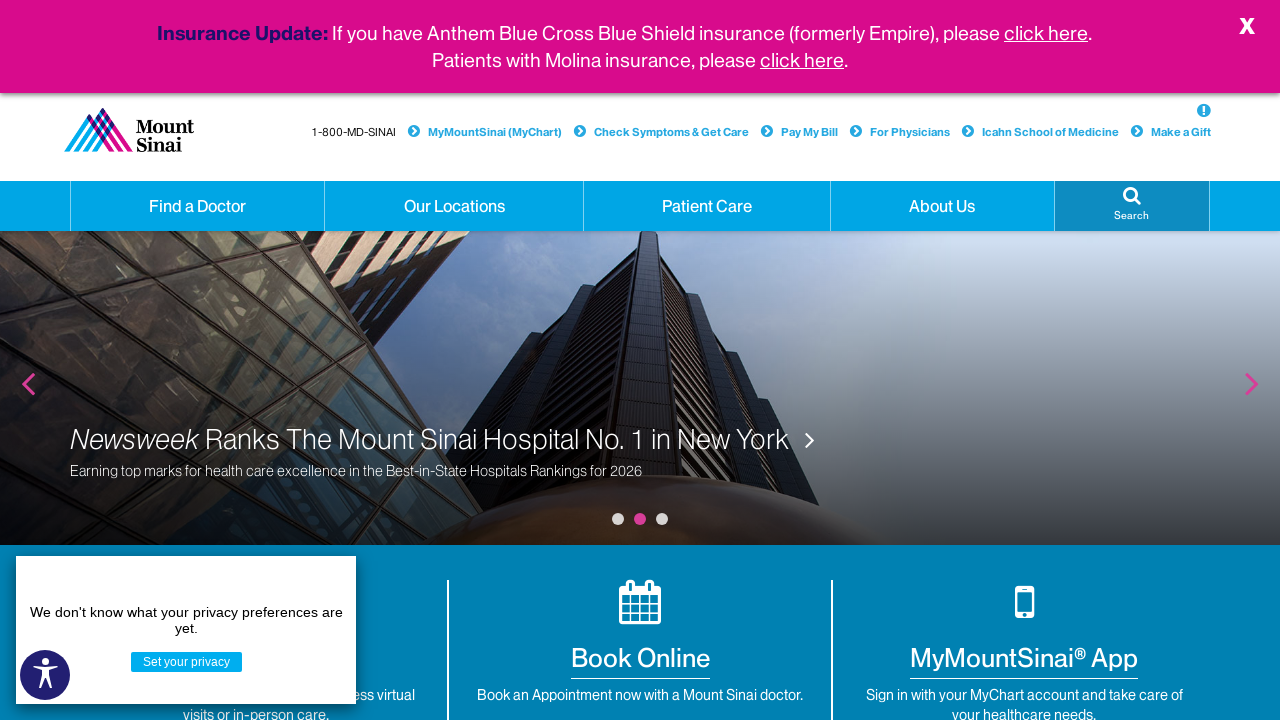

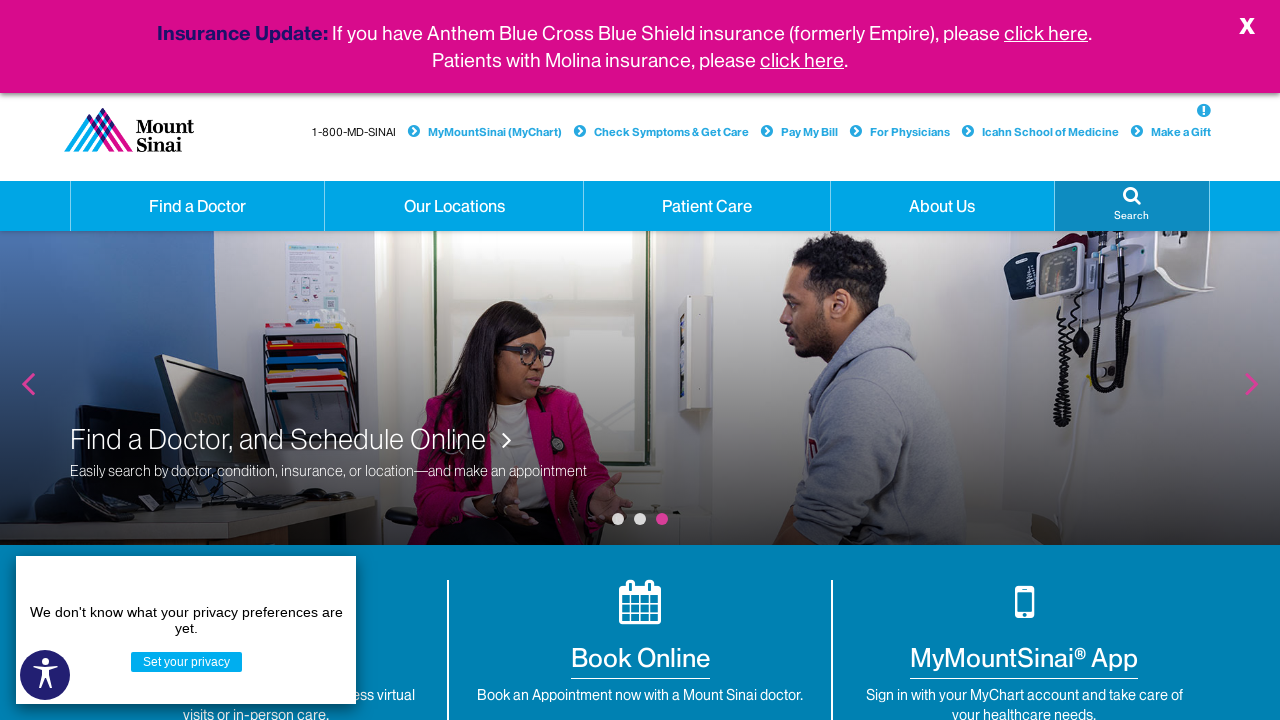